Tests sorting the Due column in descending order by clicking the column header twice and verifying the data is sorted in reverse order.

Starting URL: http://the-internet.herokuapp.com/tables

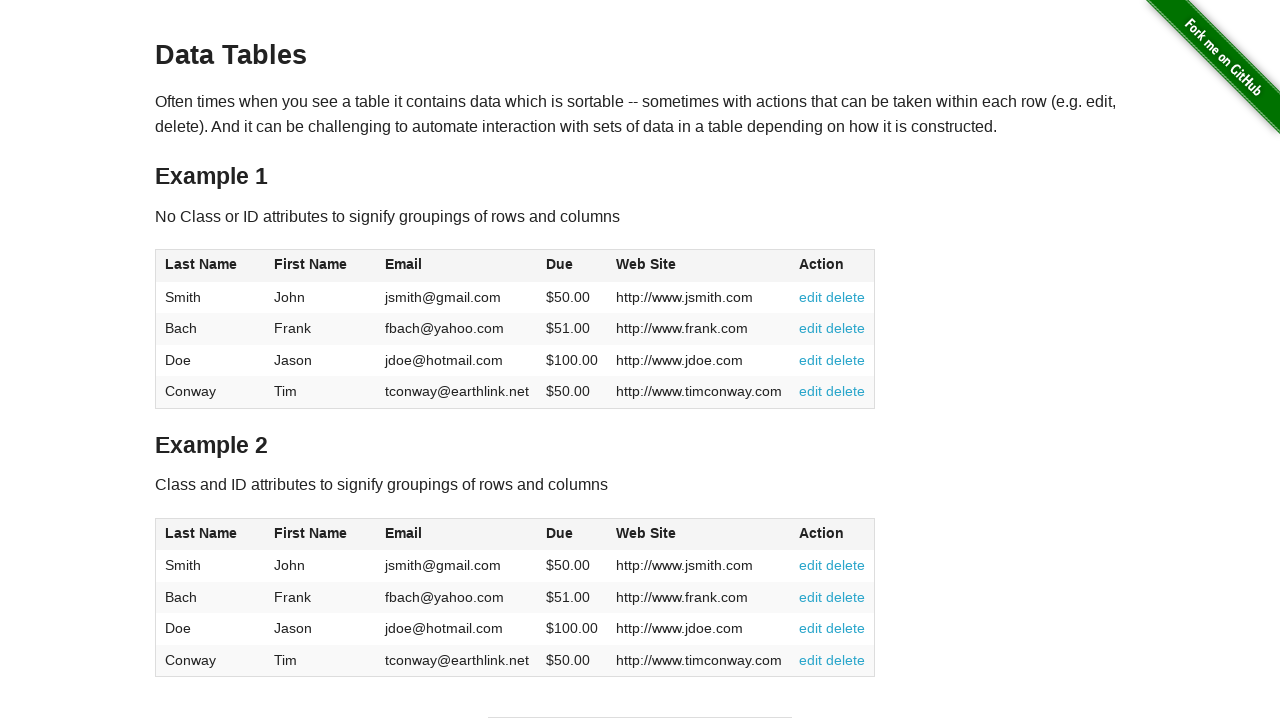

Clicked Due column header for ascending sort at (572, 266) on #table1 thead tr th:nth-child(4)
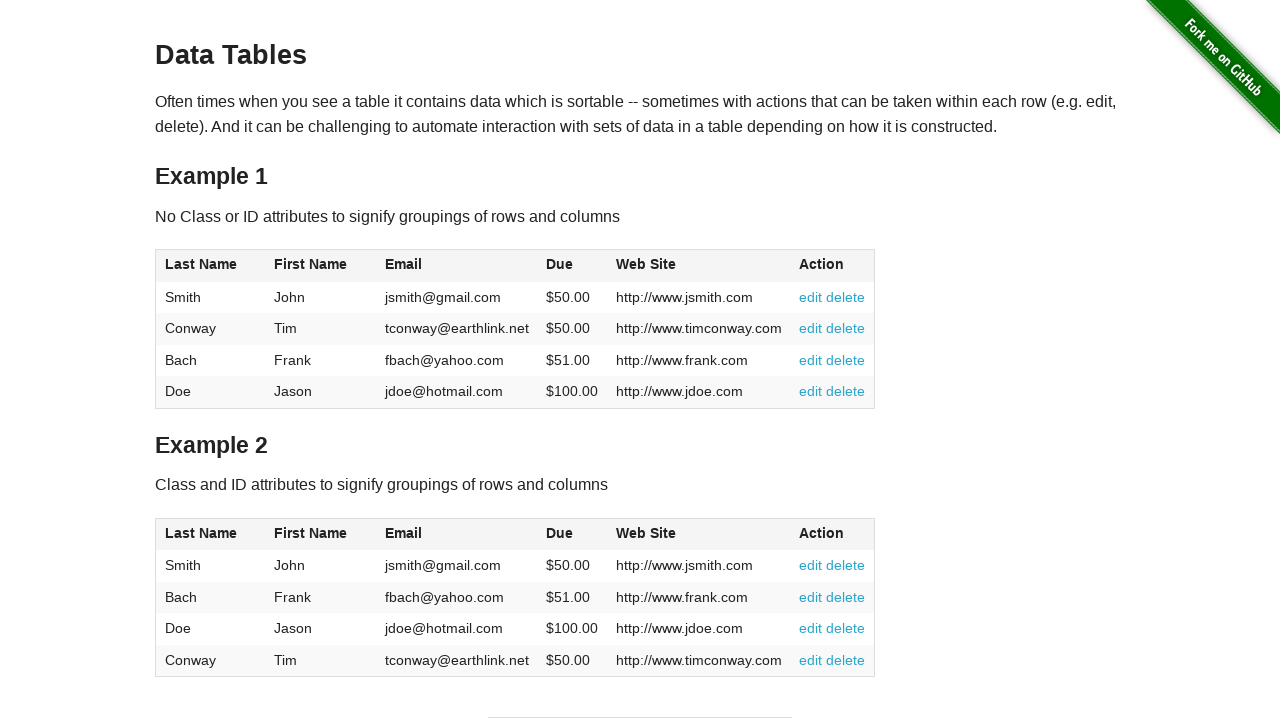

Clicked Due column header again for descending sort at (572, 266) on #table1 thead tr th:nth-child(4)
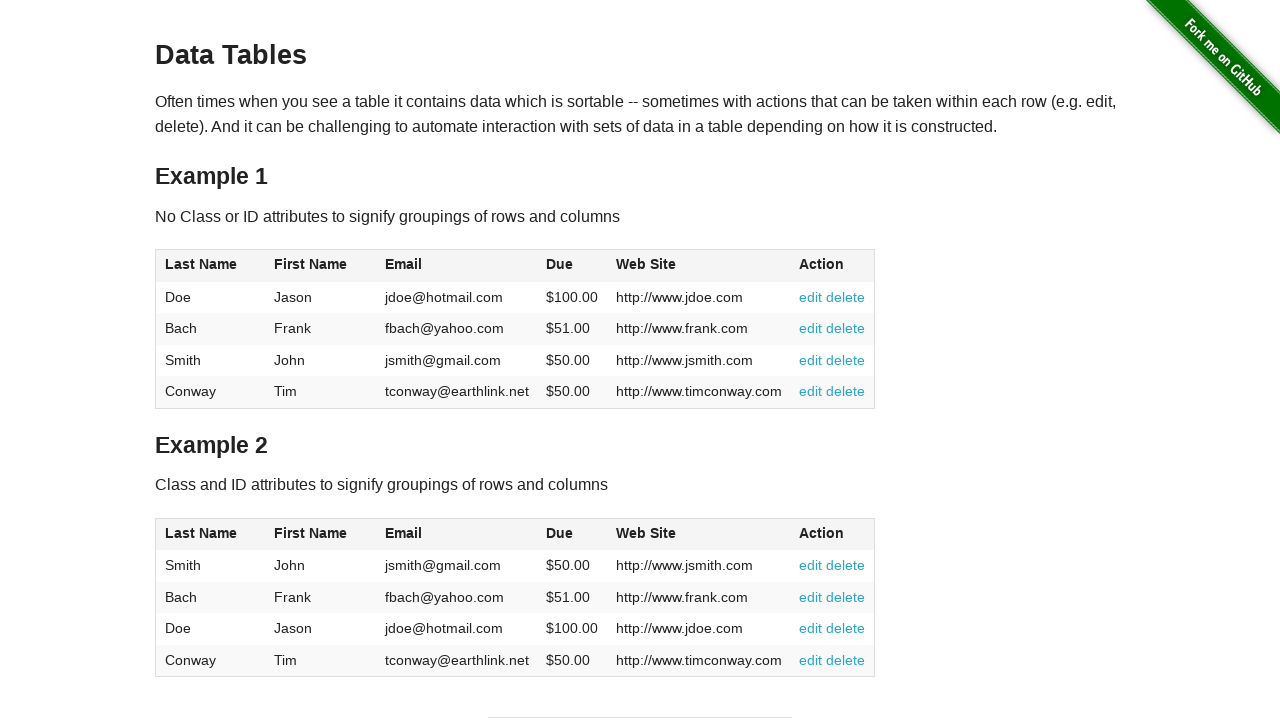

Table updated with descending sorted data
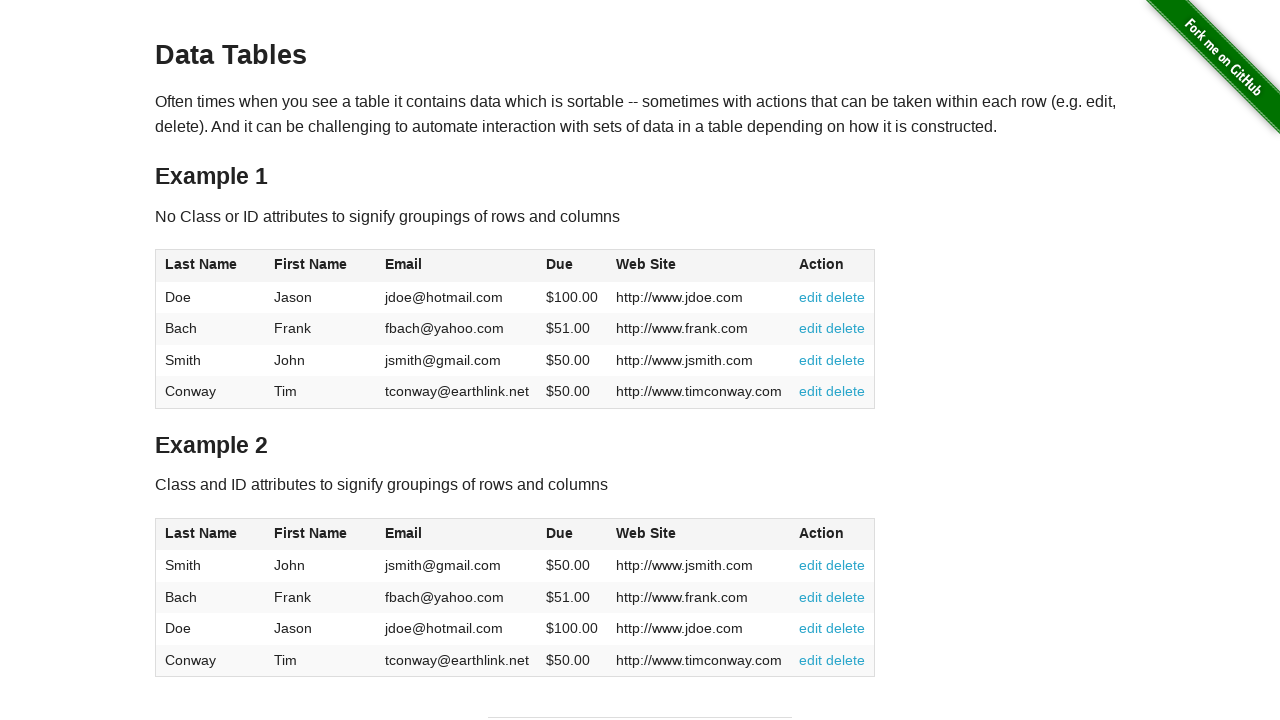

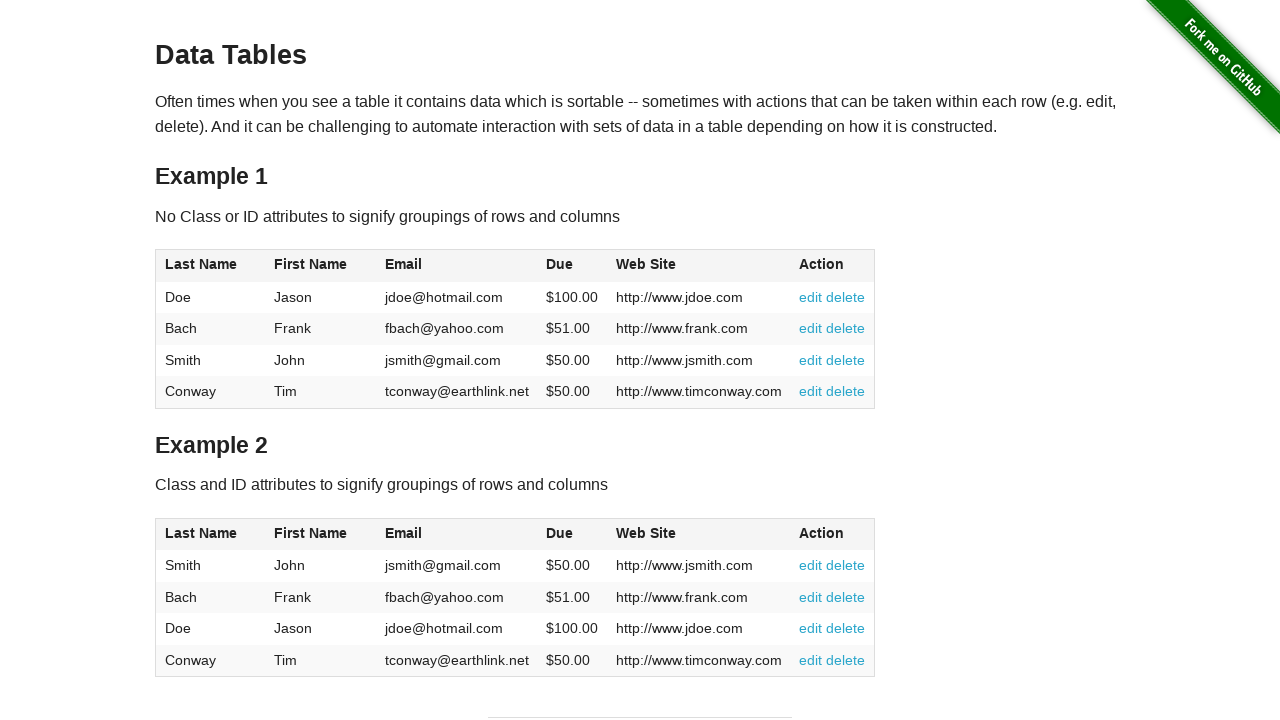